Verifies that the brand logo displays expected text

Starting URL: https://rahulshettyacademy.com/seleniumPractise/#/

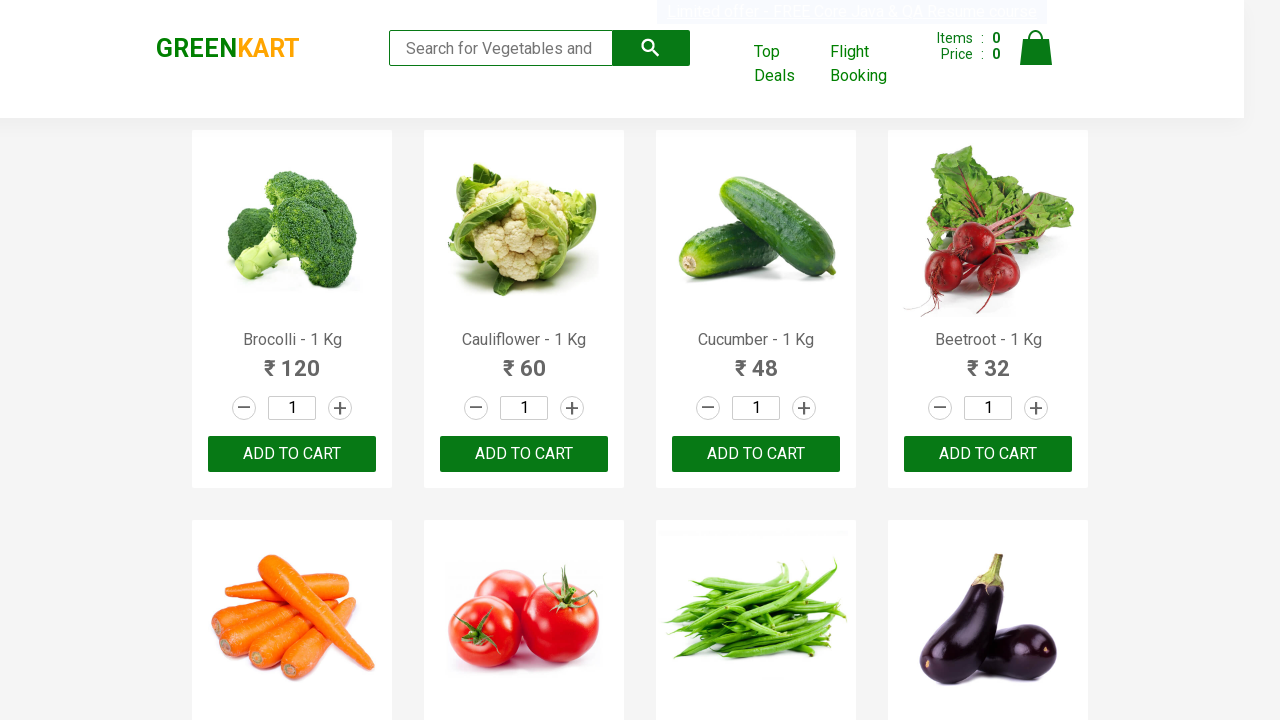

Located brand element with class '.brand'
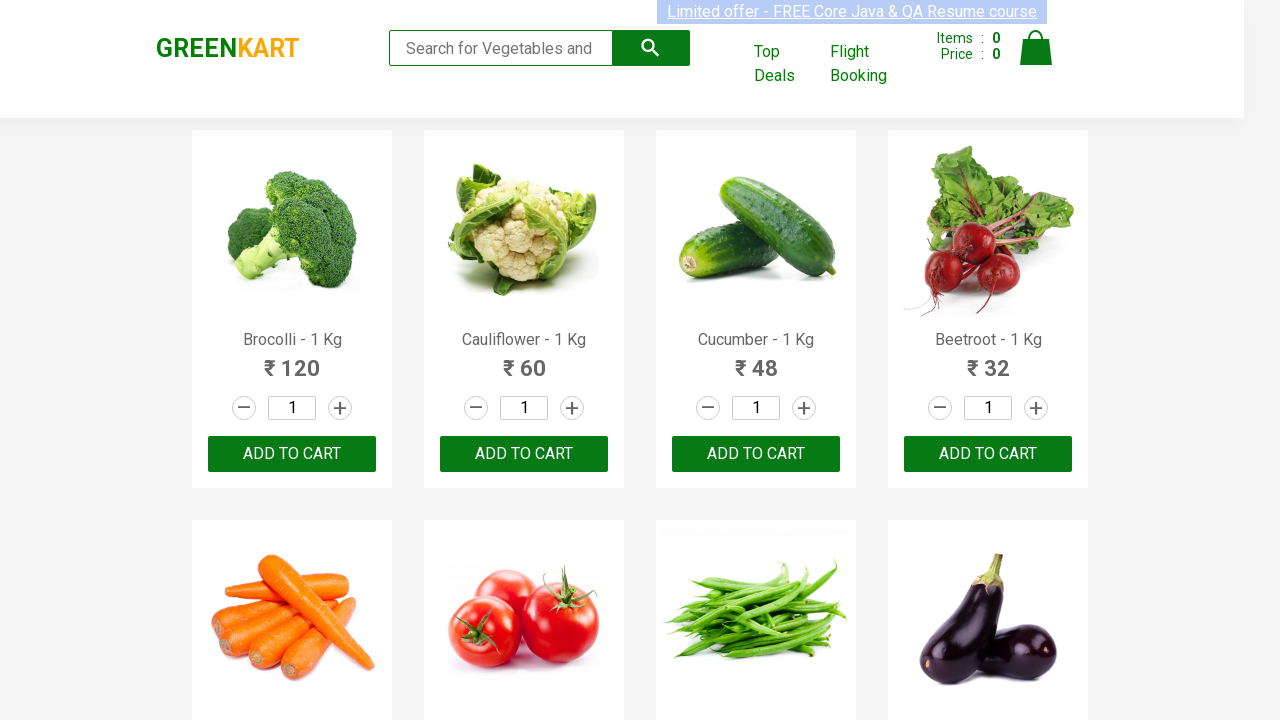

Verified that logo text displays 'GREENKART' as expected
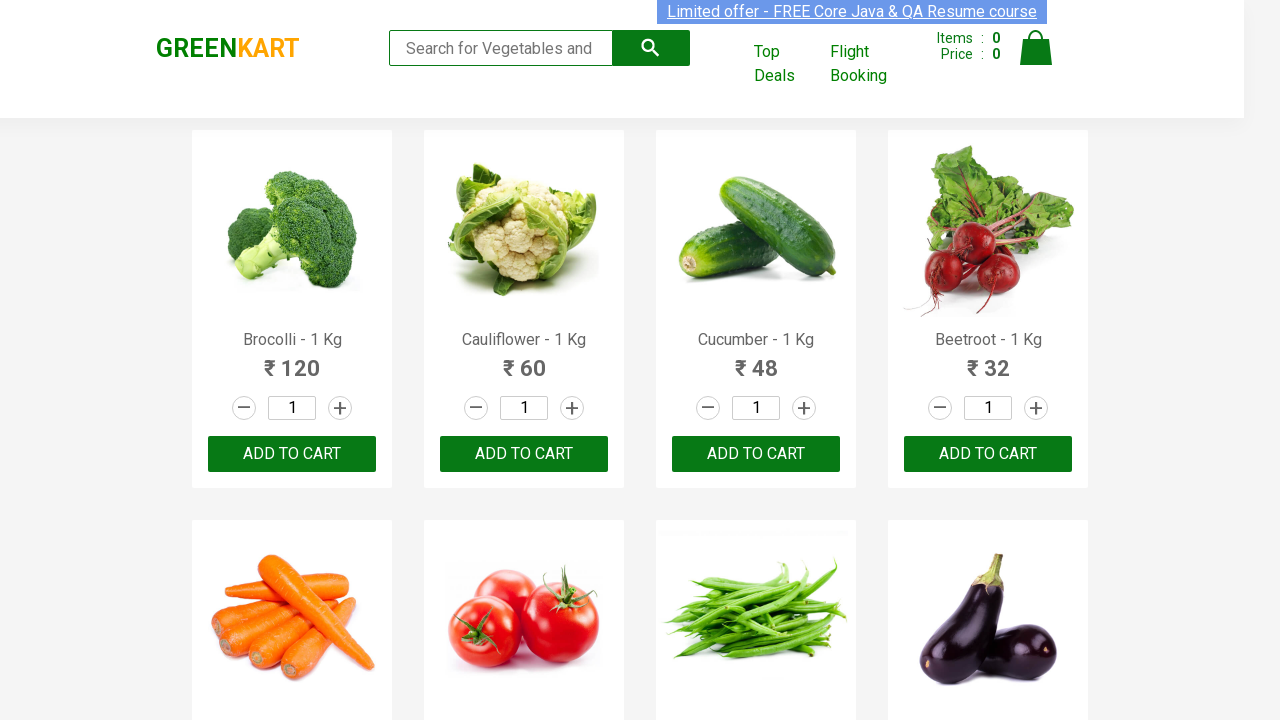

Assertion passed - brand logo text is correct
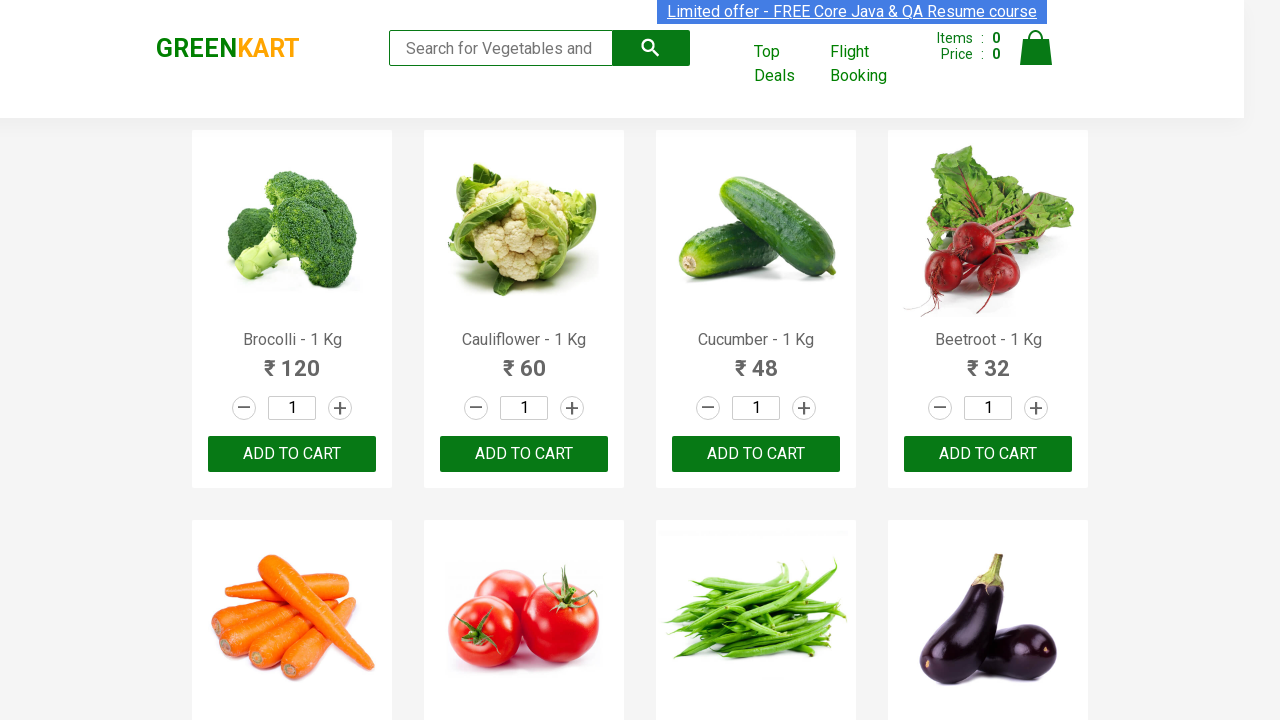

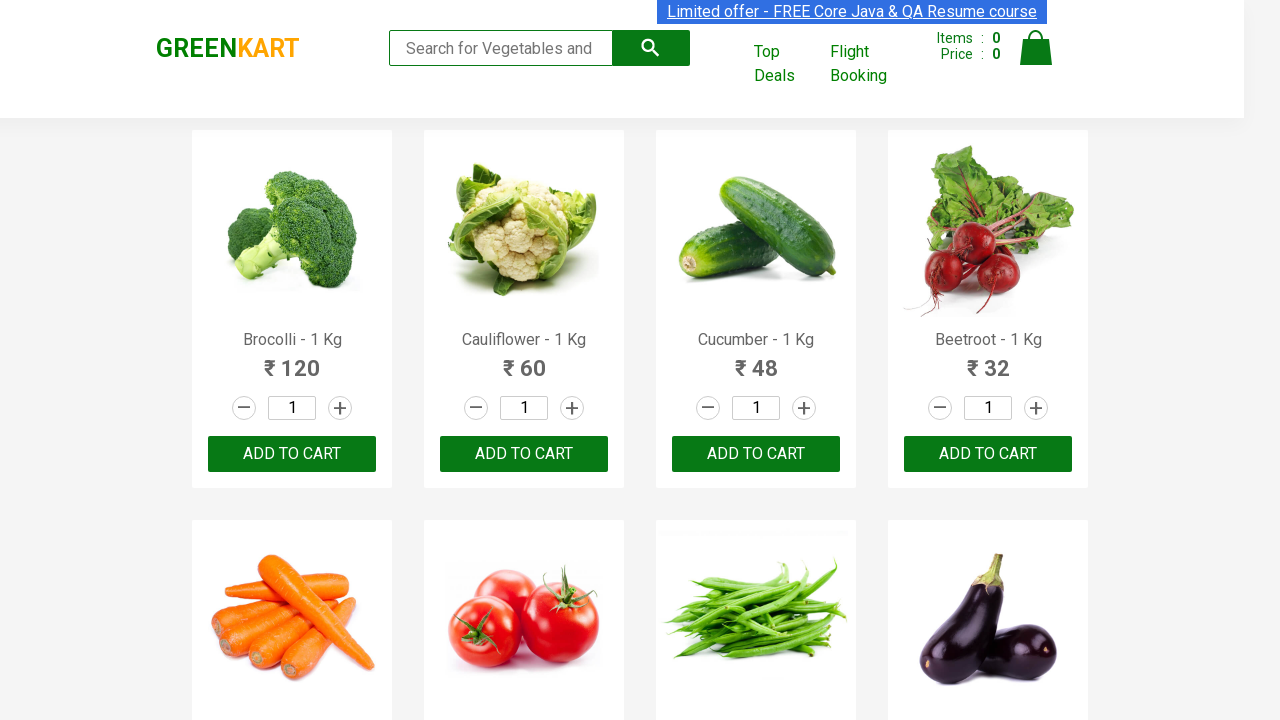